Navigates through jQuery UI demo pages by clicking on different interaction demo links (Draggable, Droppable, Resizable, Selectable, Sortable) and navigating back after each one

Starting URL: http://www.jqueryui.com

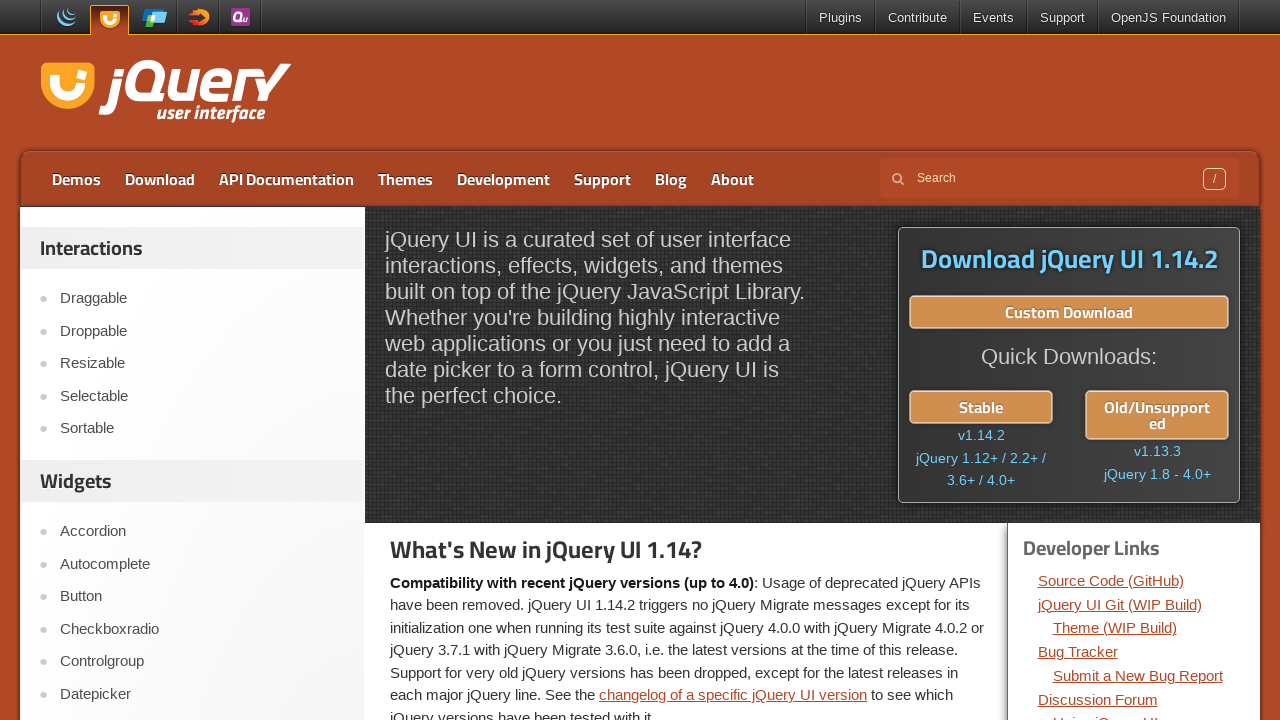

Clicked on Demos link at (76, 179) on a:text('Demos')
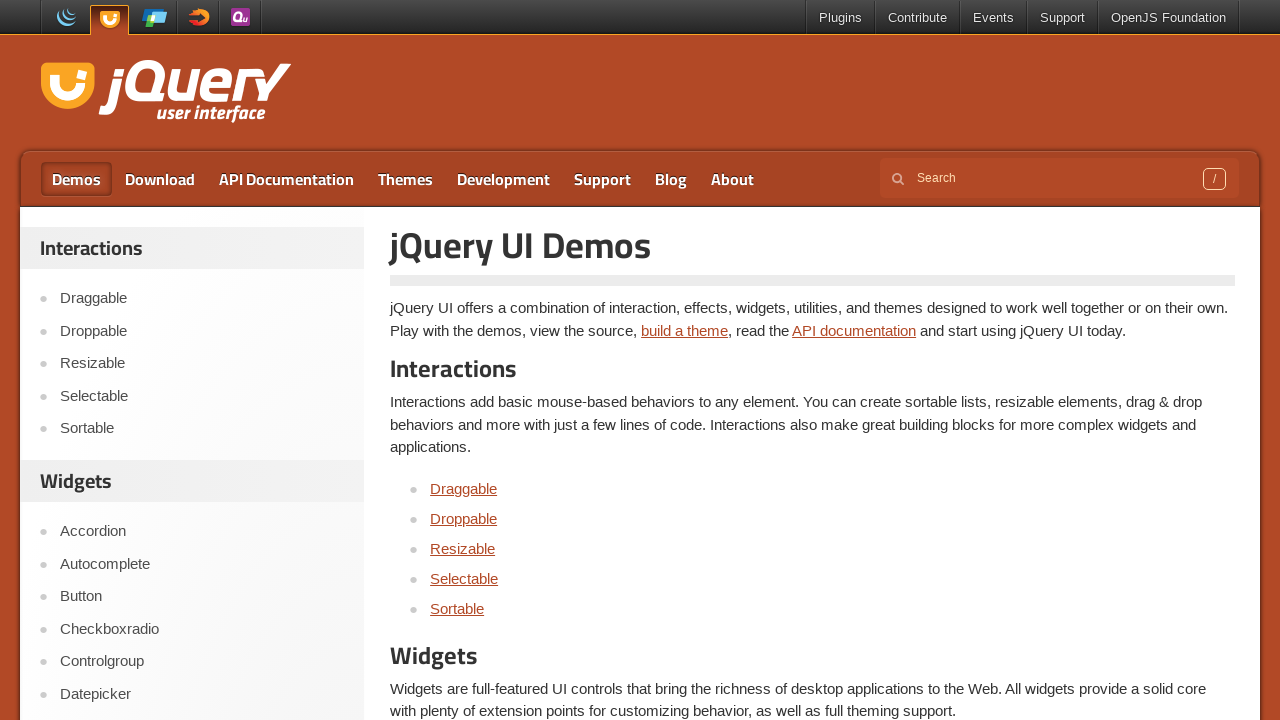

Clicked on Draggable demo link at (464, 488) on xpath=(//a[text()='Draggable'])[1]
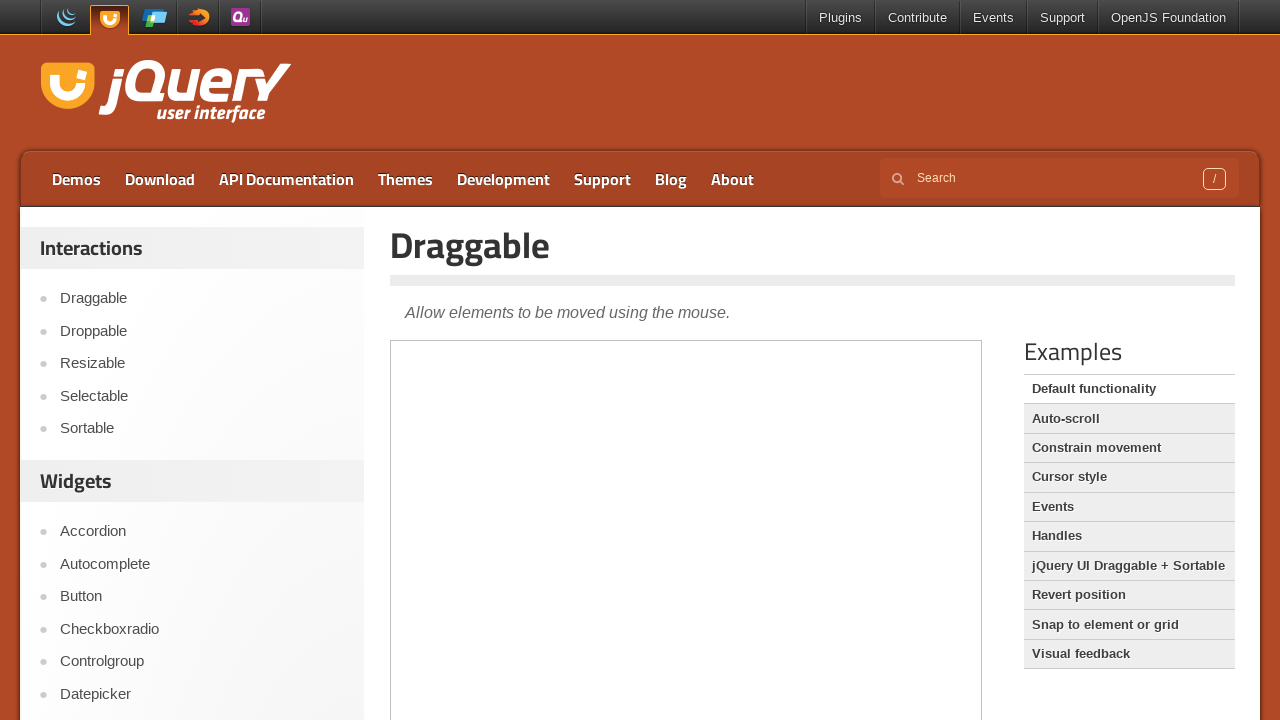

Navigated back from Draggable demo
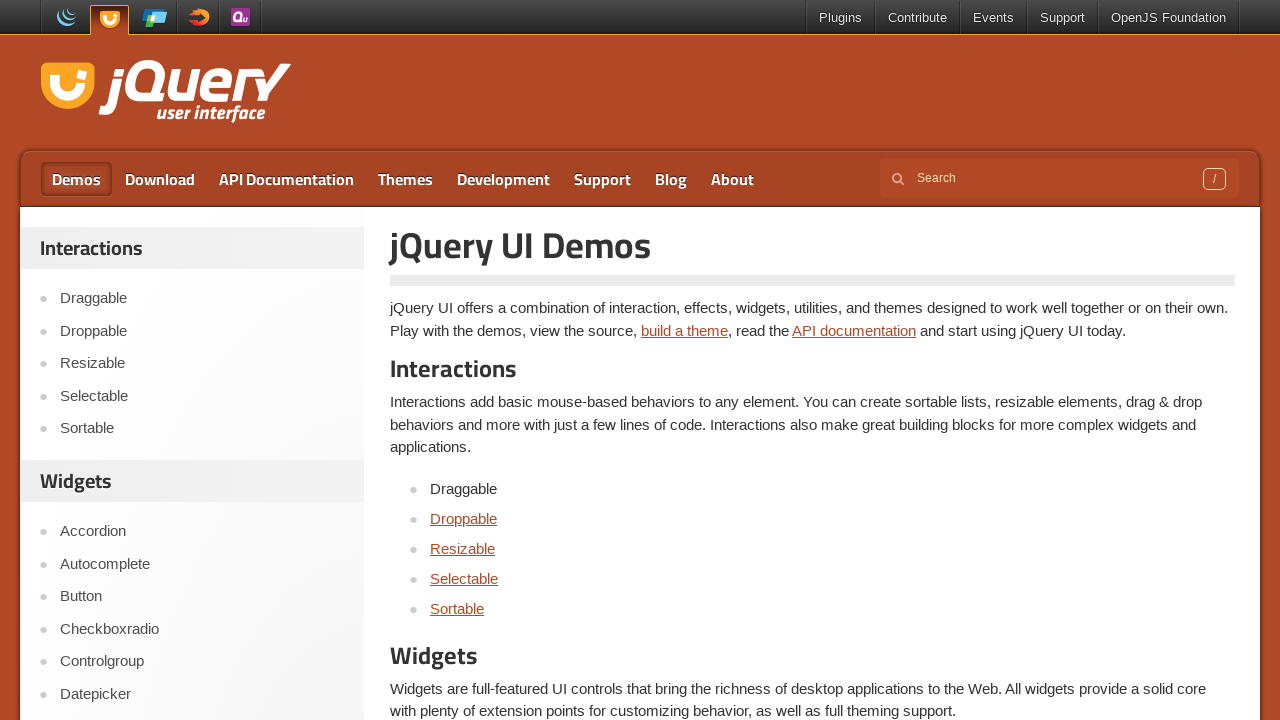

Clicked on Droppable demo link at (464, 518) on a:text('Droppable')
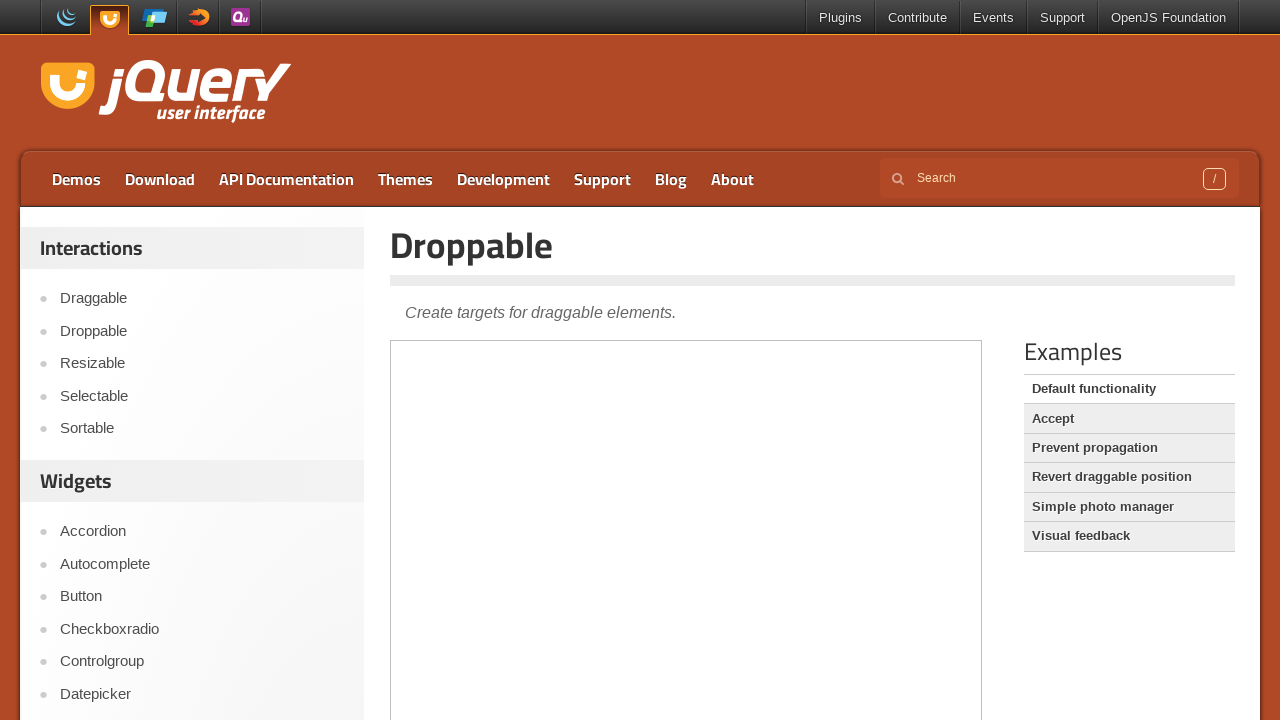

Navigated back from Droppable demo
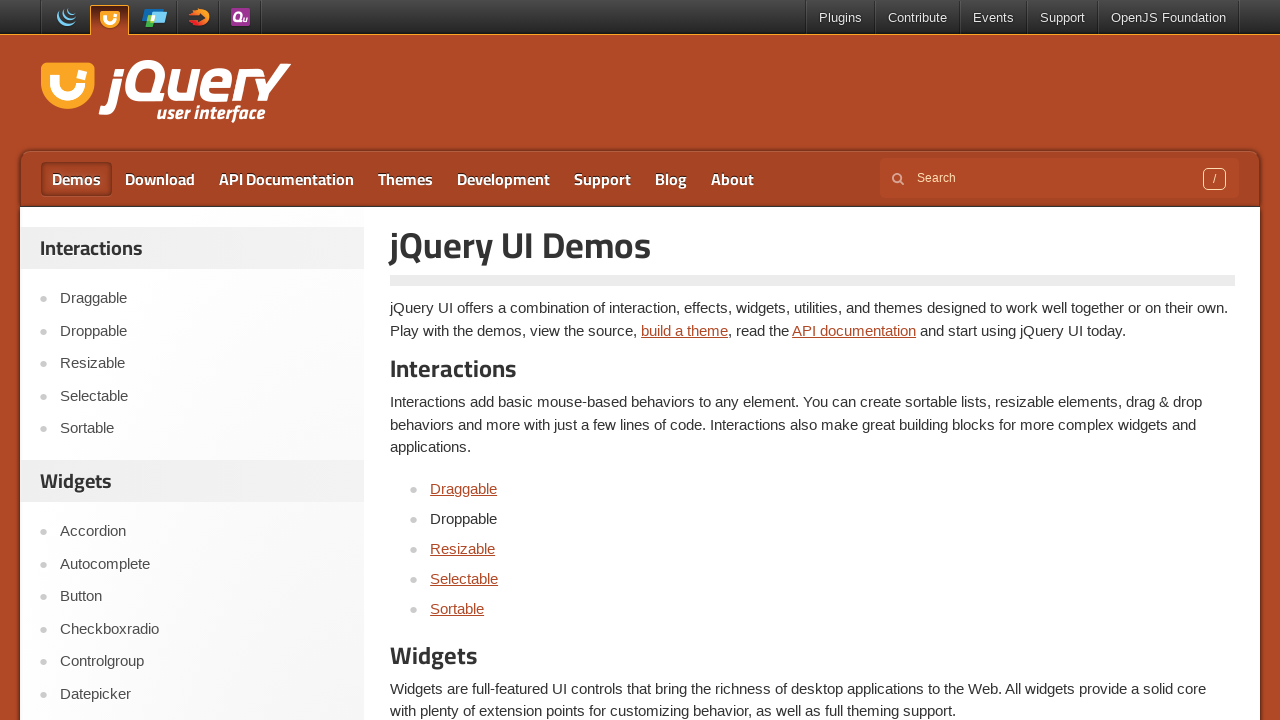

Clicked on Resizable demo link at (463, 548) on xpath=(//a[text()='Resizable'])[1]
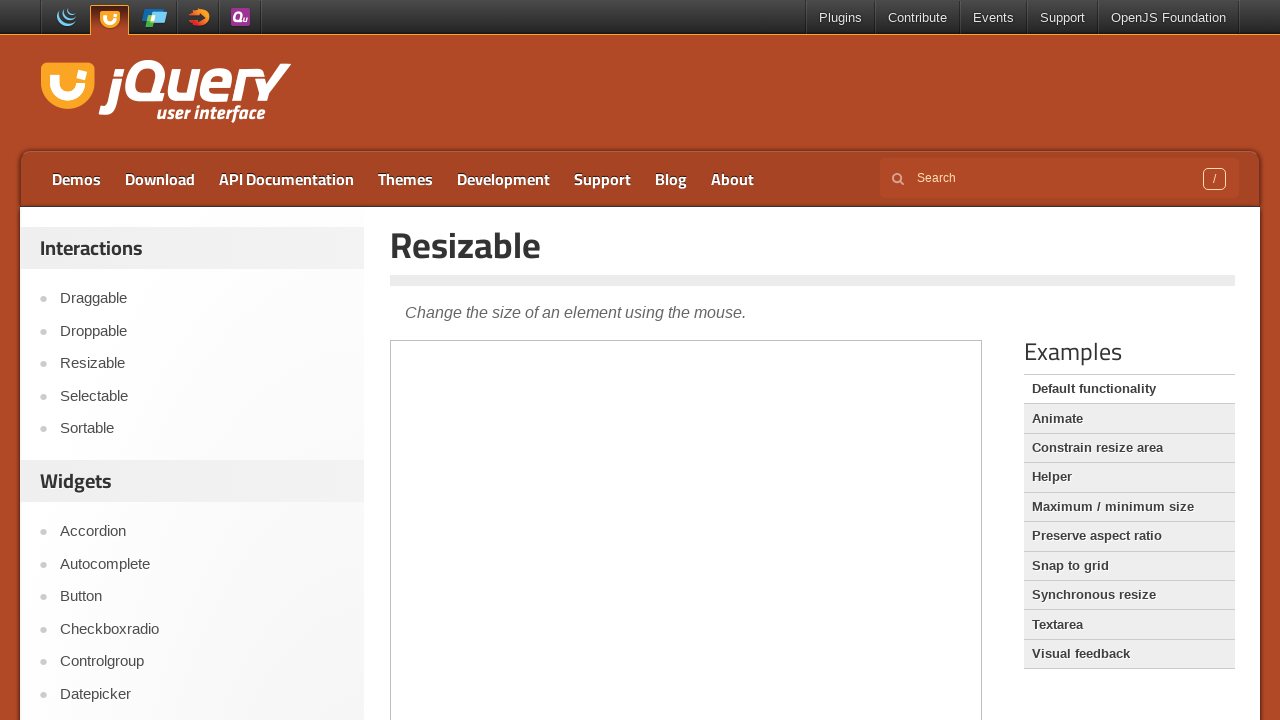

Navigated back from Resizable demo
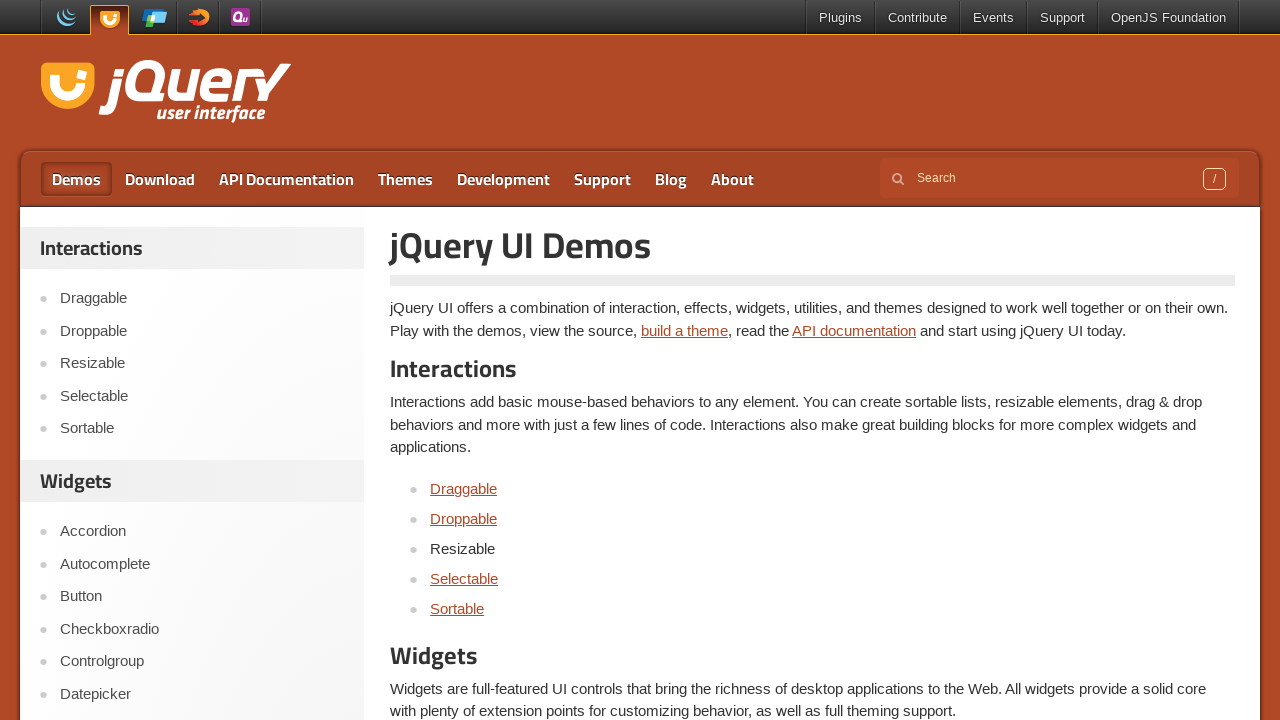

Clicked on Selectable demo link at (464, 578) on a:text('Selectable')
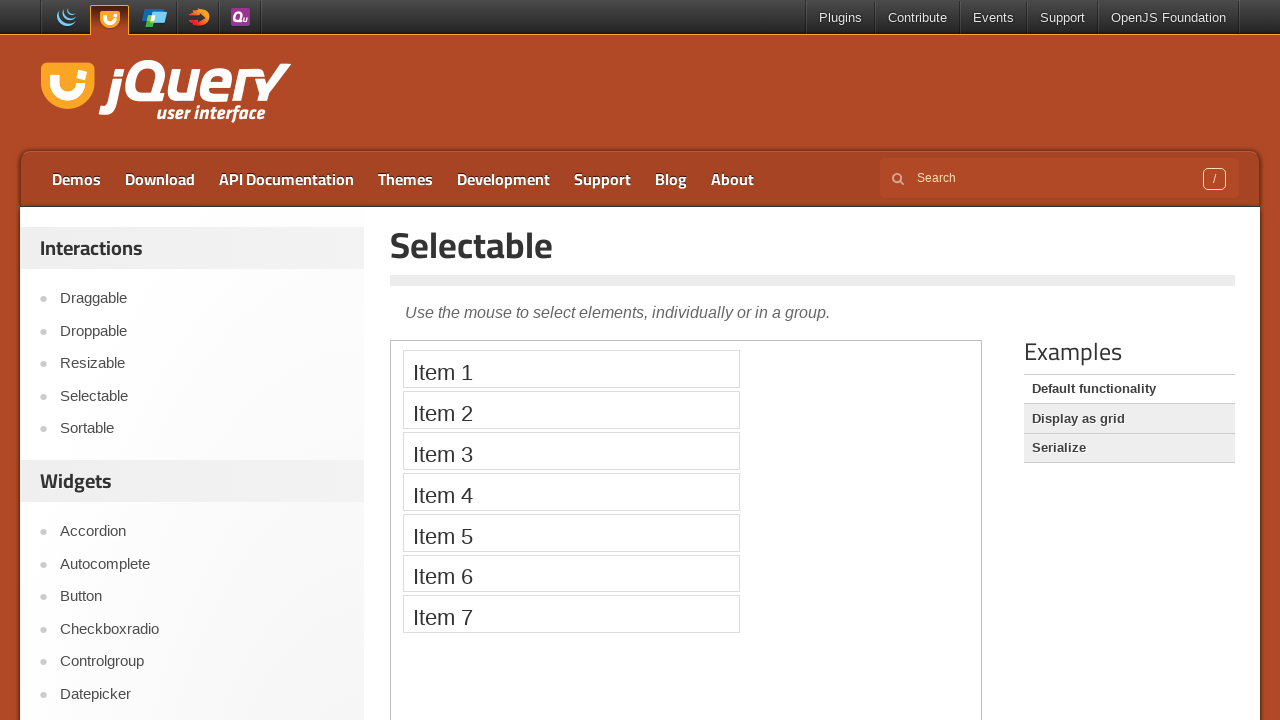

Navigated back from Selectable demo
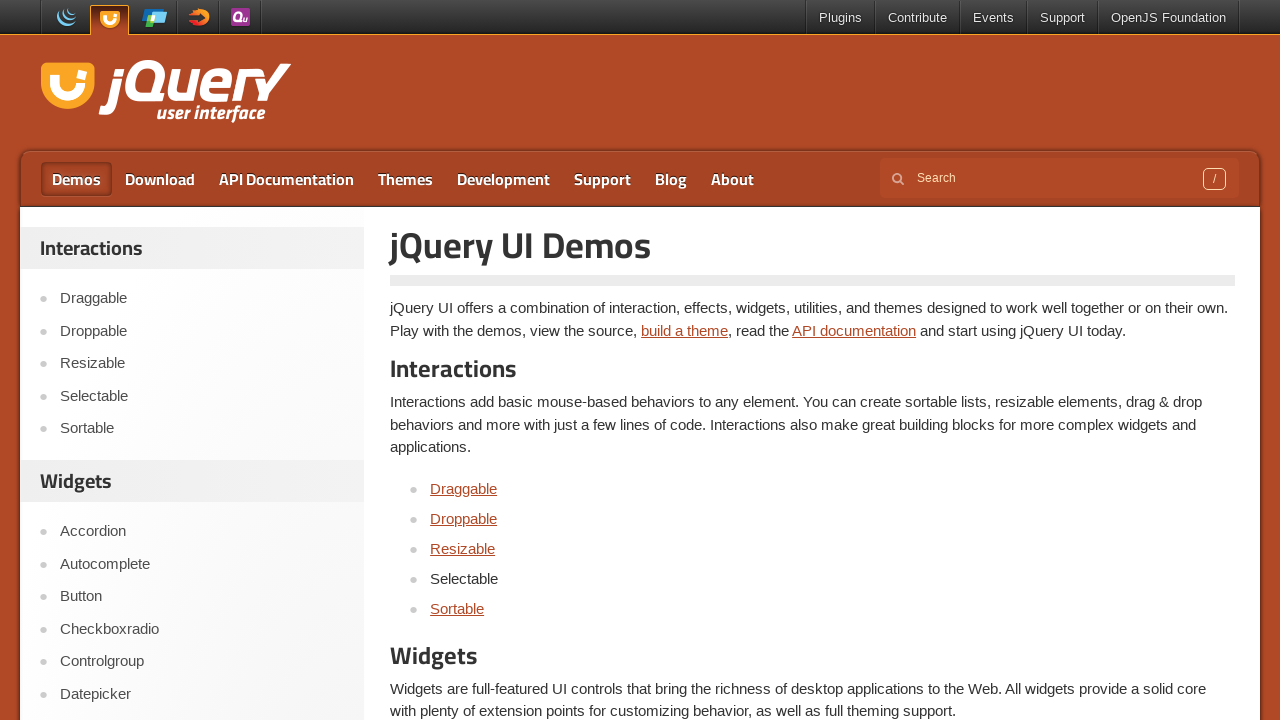

Clicked on Sortable demo link at (457, 608) on a:text('Sortable')
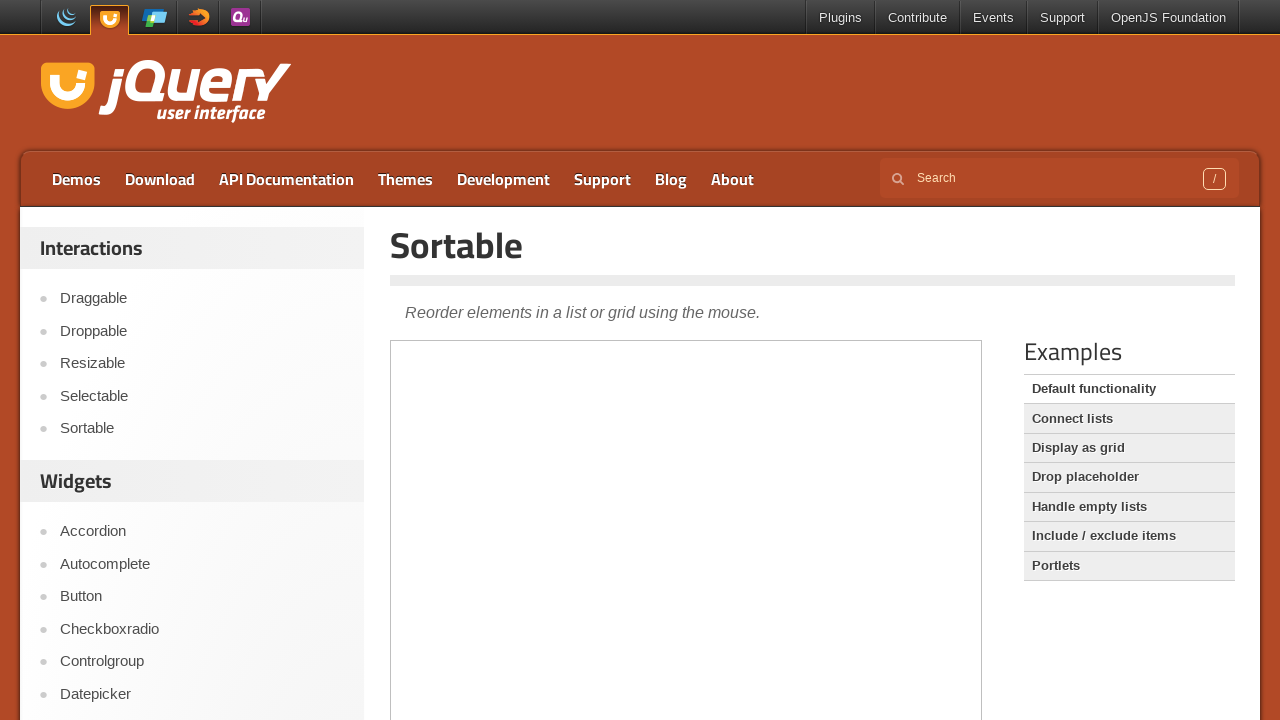

Navigated back from Sortable demo
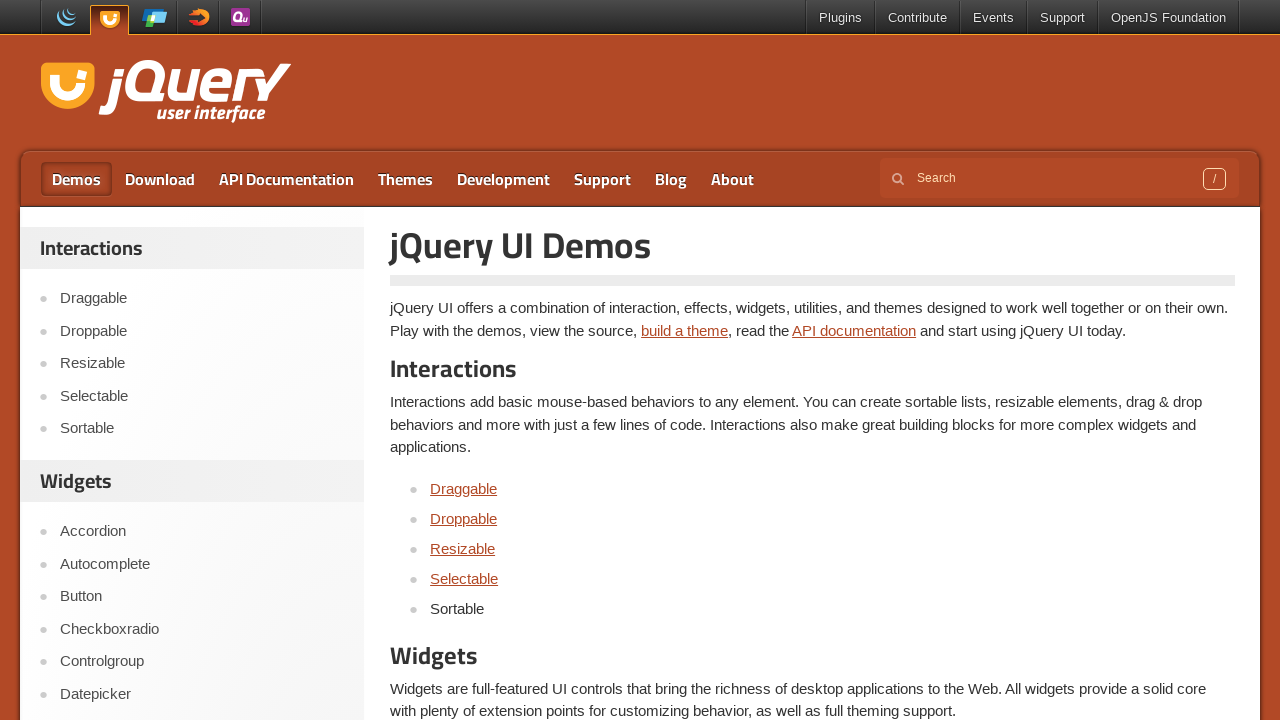

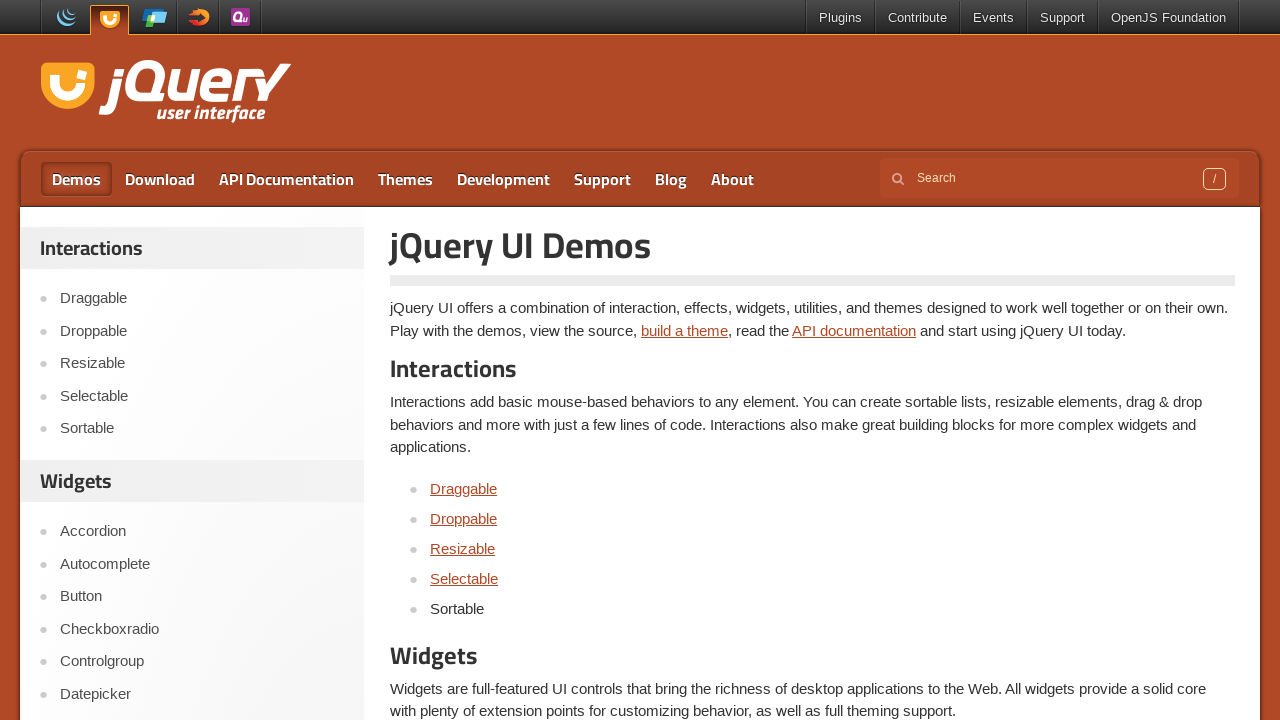